Tests basic browser commands by navigating to daringfireball.net, retrieving page title and URL information, refreshing the page, and getting the page source.

Starting URL: http://daringfireball.net/

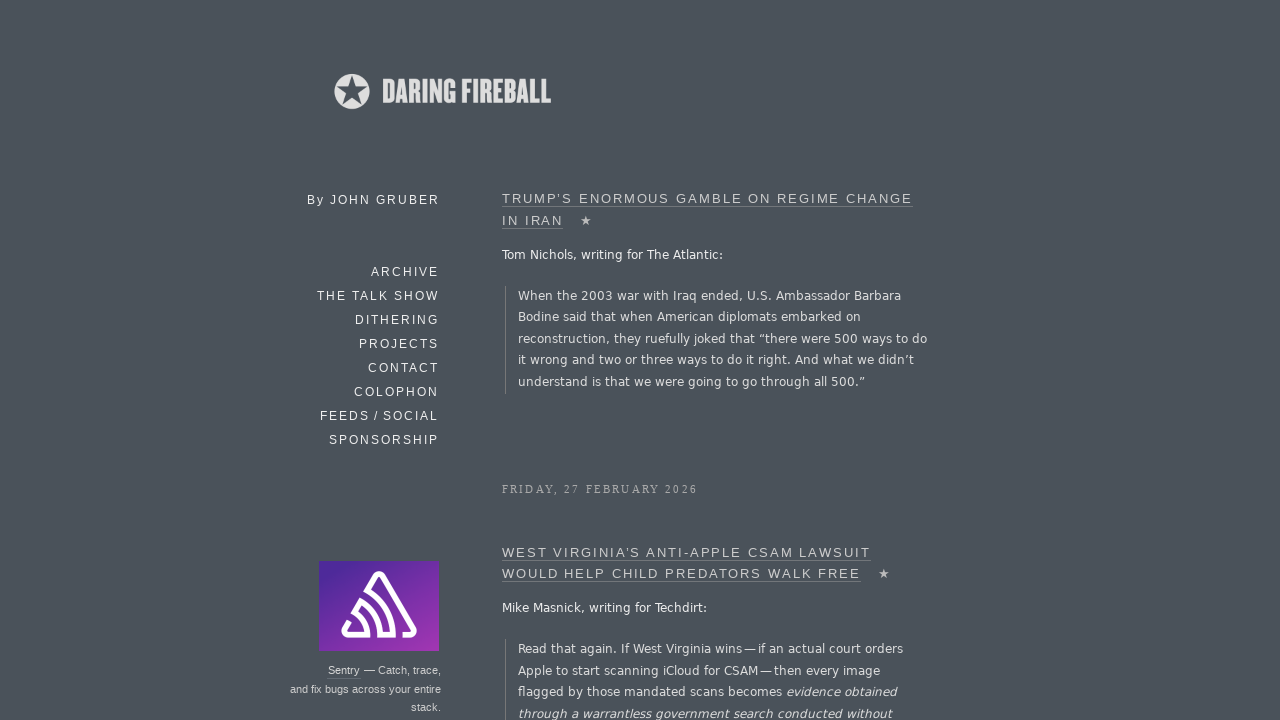

Retrieved page title
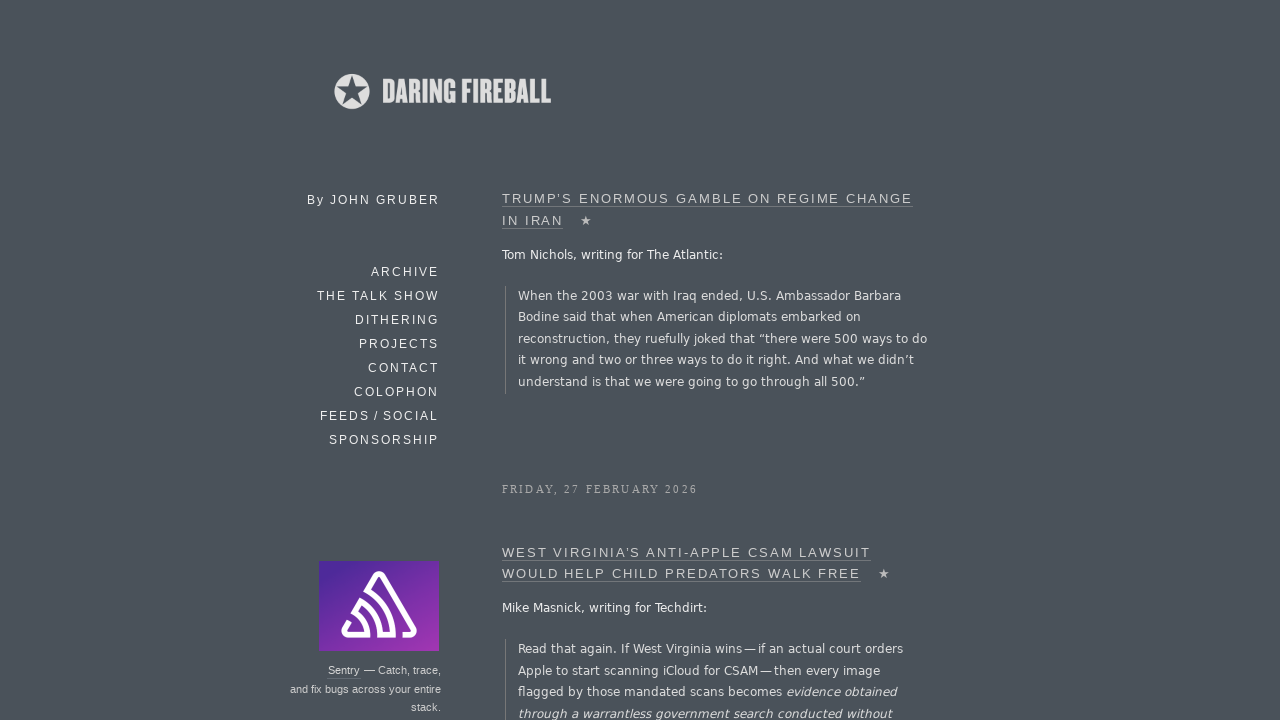

Calculated page title length
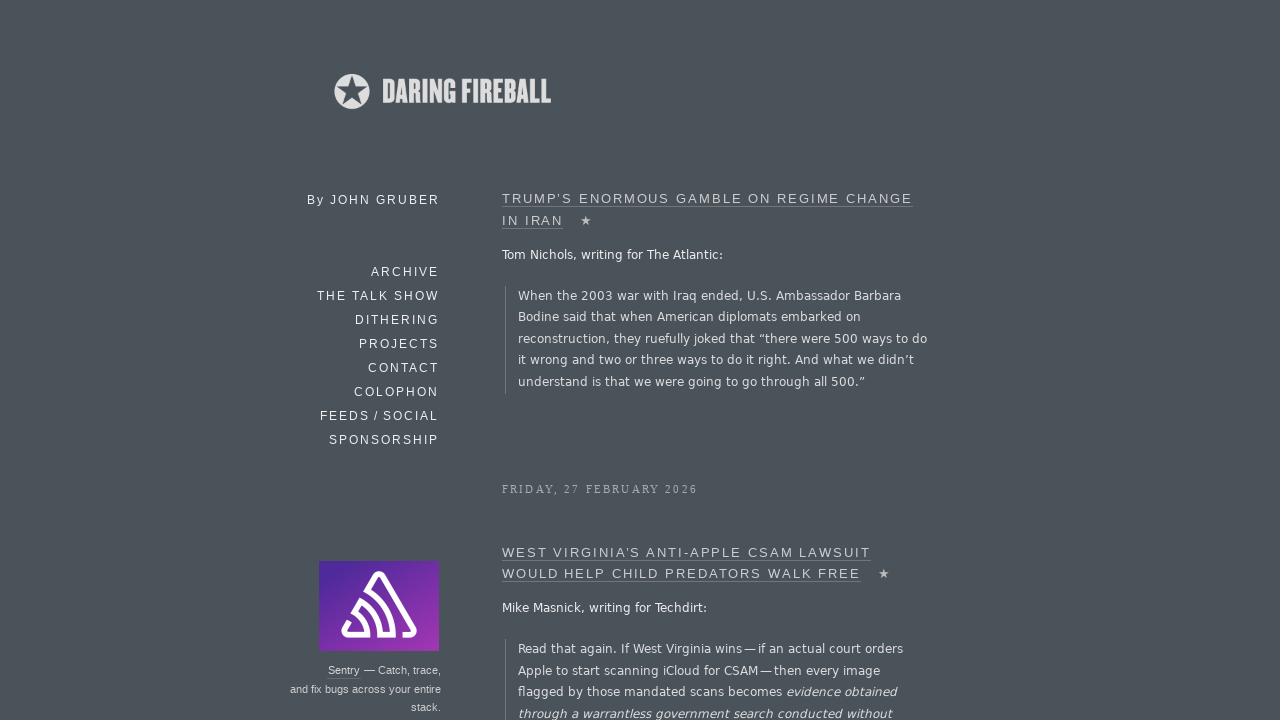

Retrieved current page URL
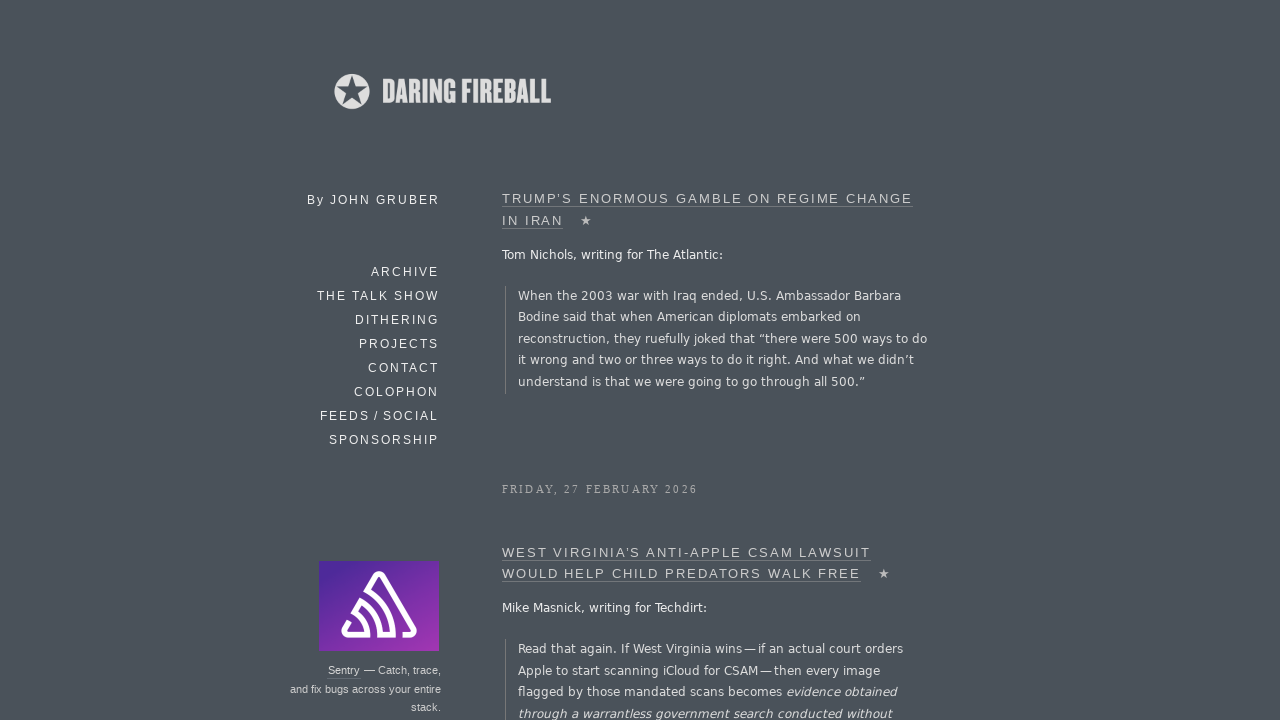

Calculated URL length
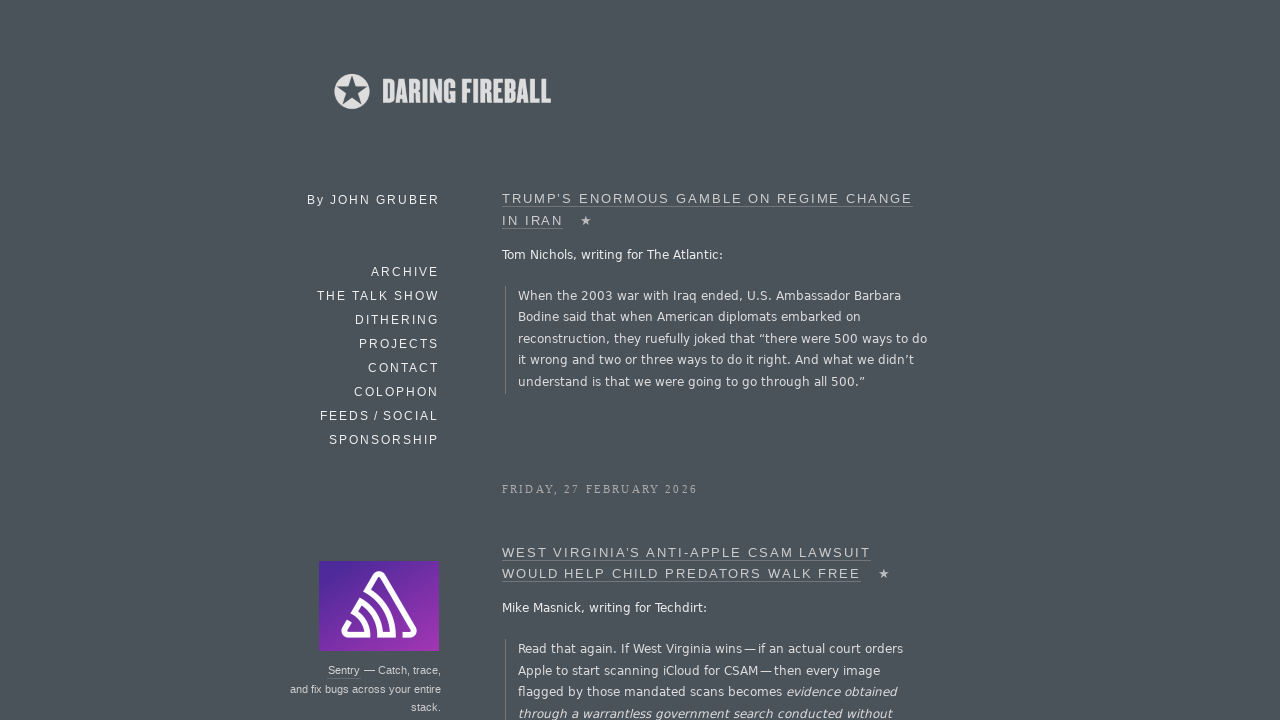

Refreshed the page
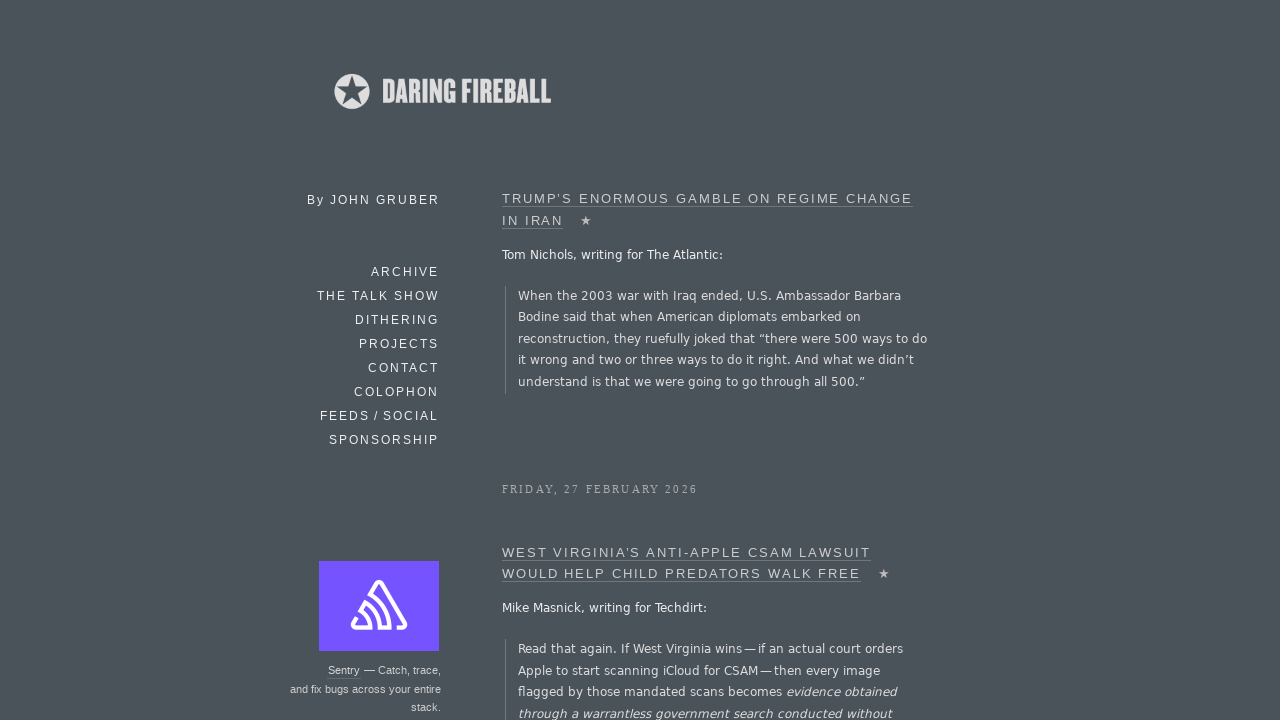

Waited for page to load after refresh (domcontentloaded state)
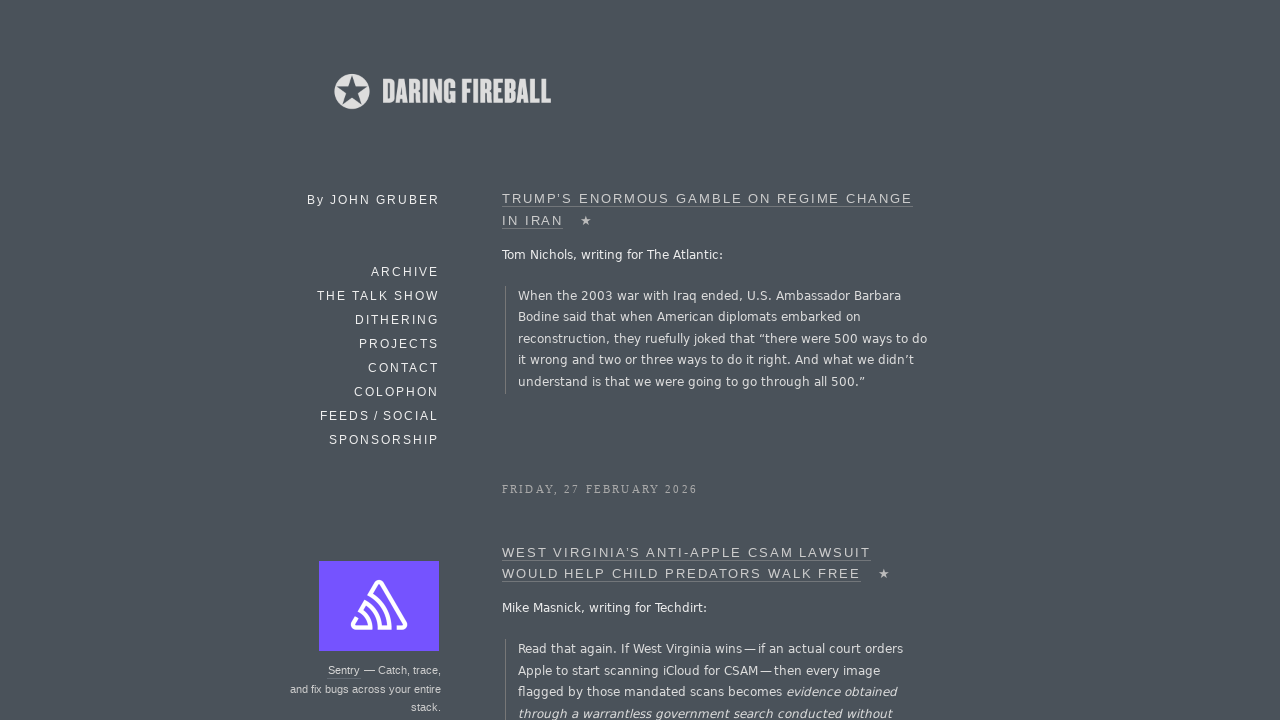

Retrieved page source content
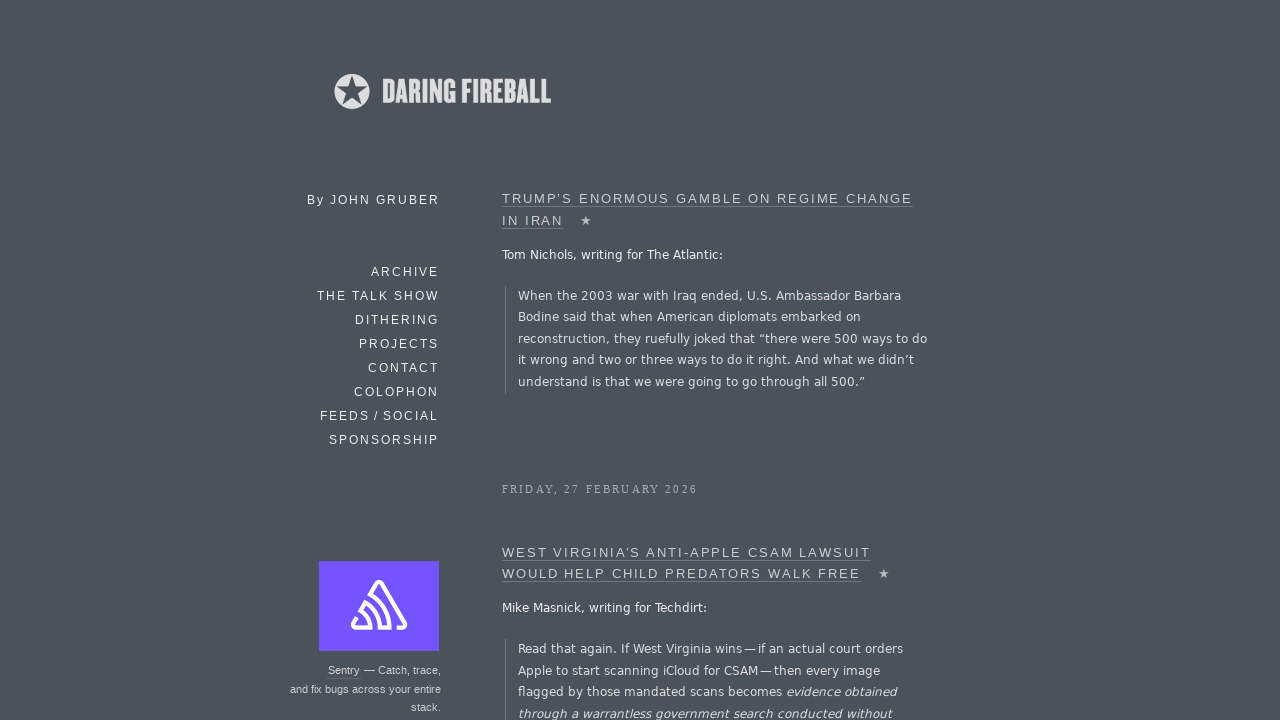

Calculated page source length
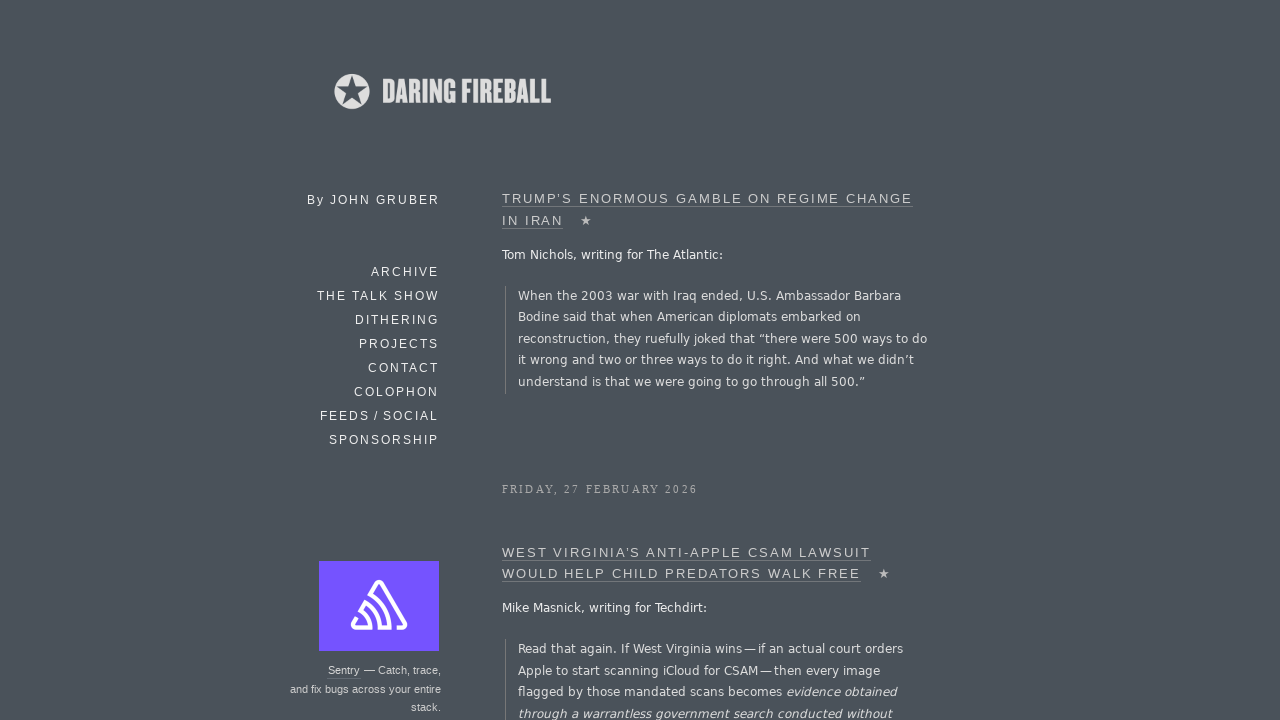

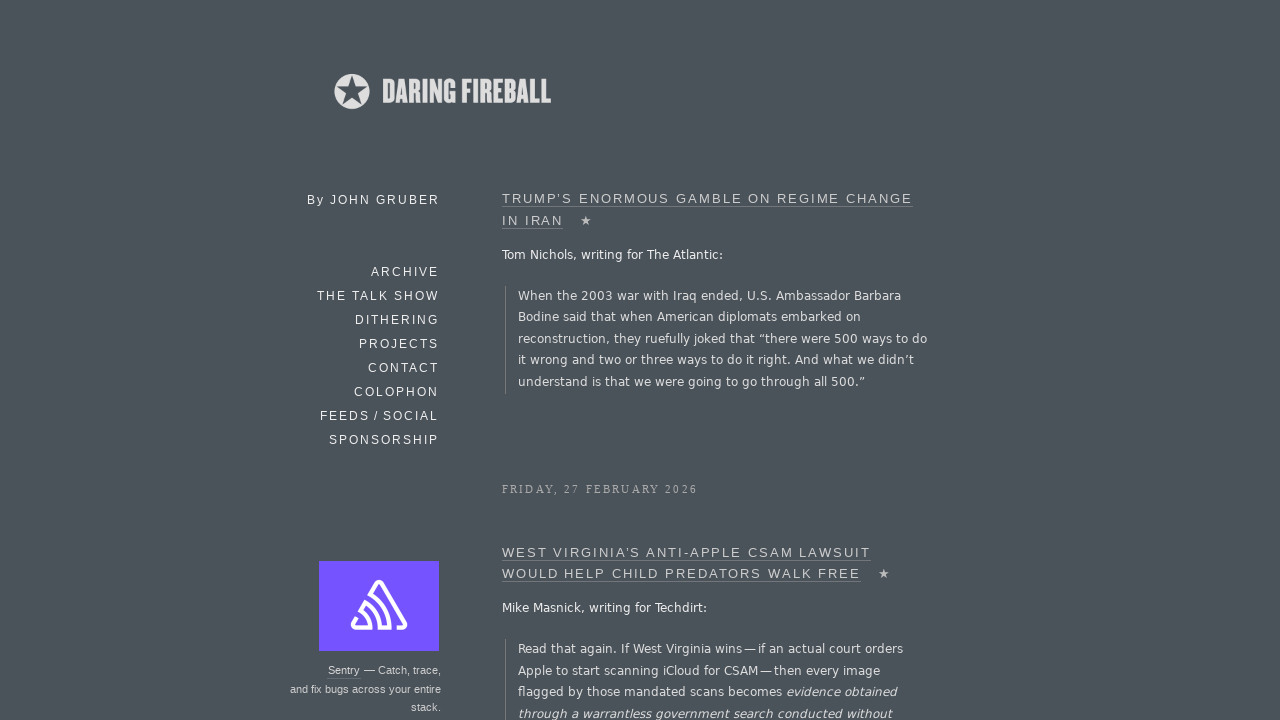